Tests jQuery UI datepicker widget by switching to an iframe, clicking the datepicker input to open the calendar, then navigating to the Draggable demo page

Starting URL: https://jqueryui.com/datepicker/

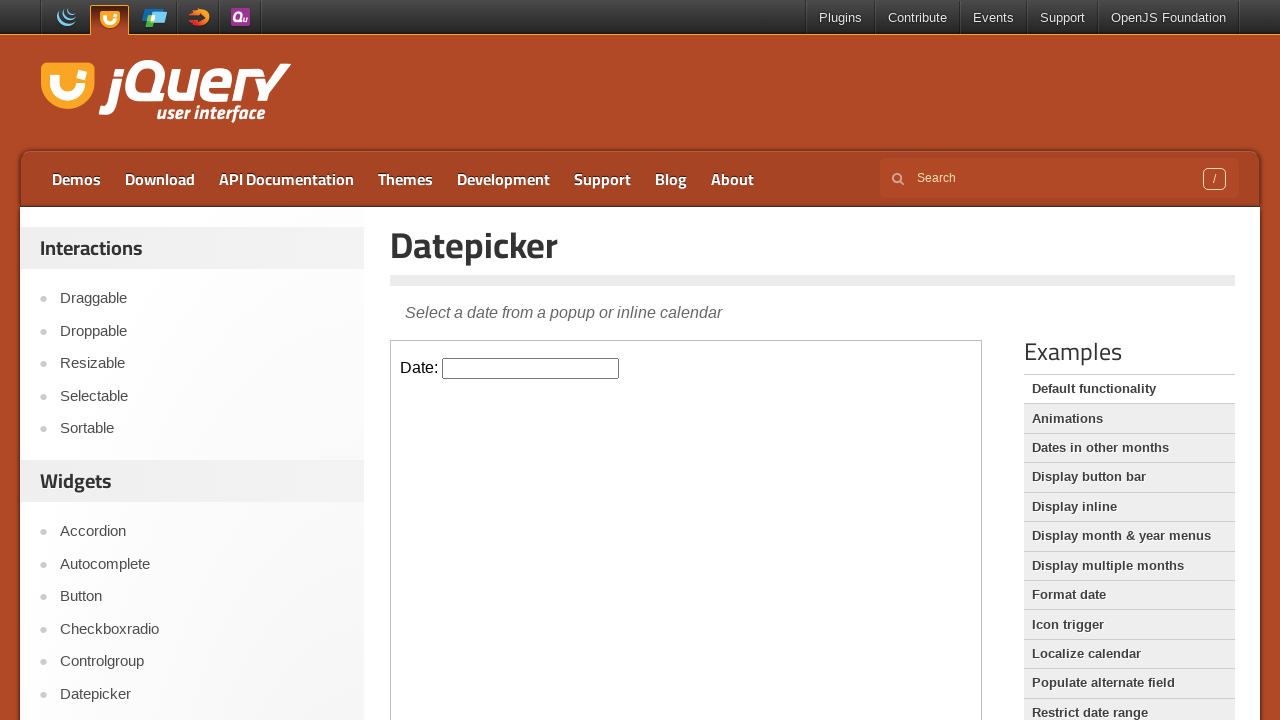

Located the first iframe containing the datepicker demo
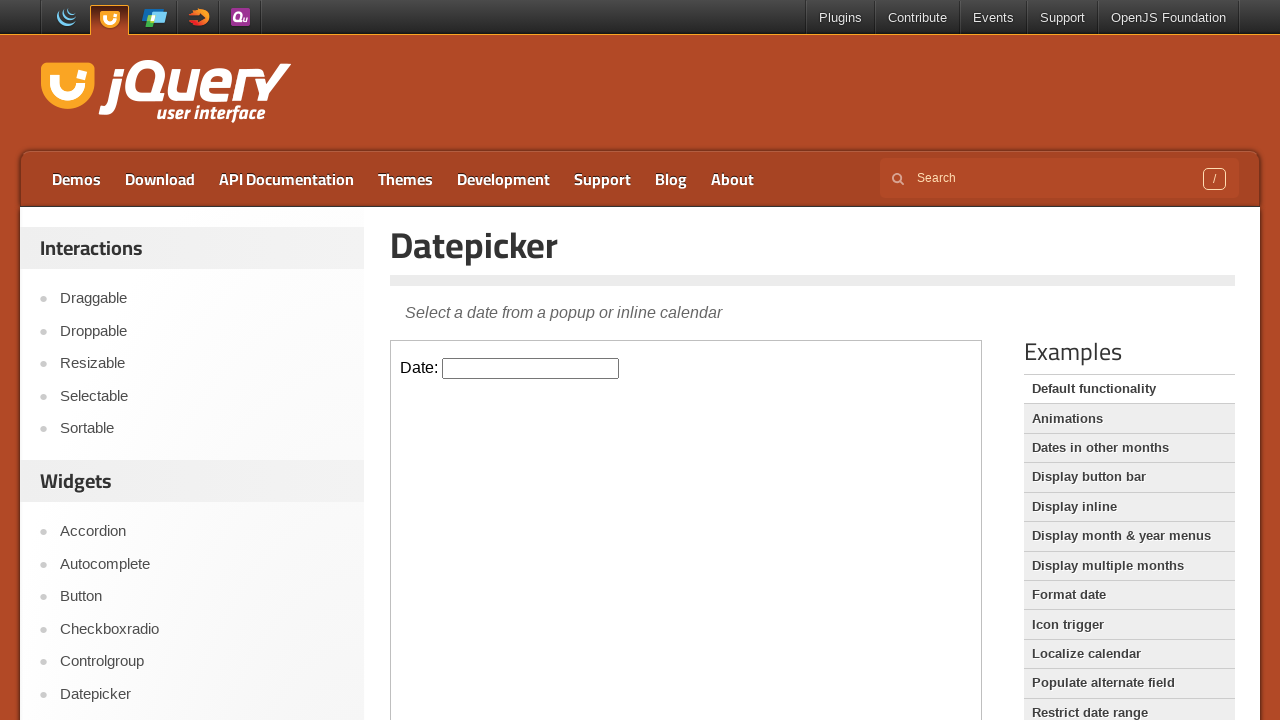

Clicked the datepicker input to open the calendar at (531, 368) on iframe >> nth=0 >> internal:control=enter-frame >> #datepicker
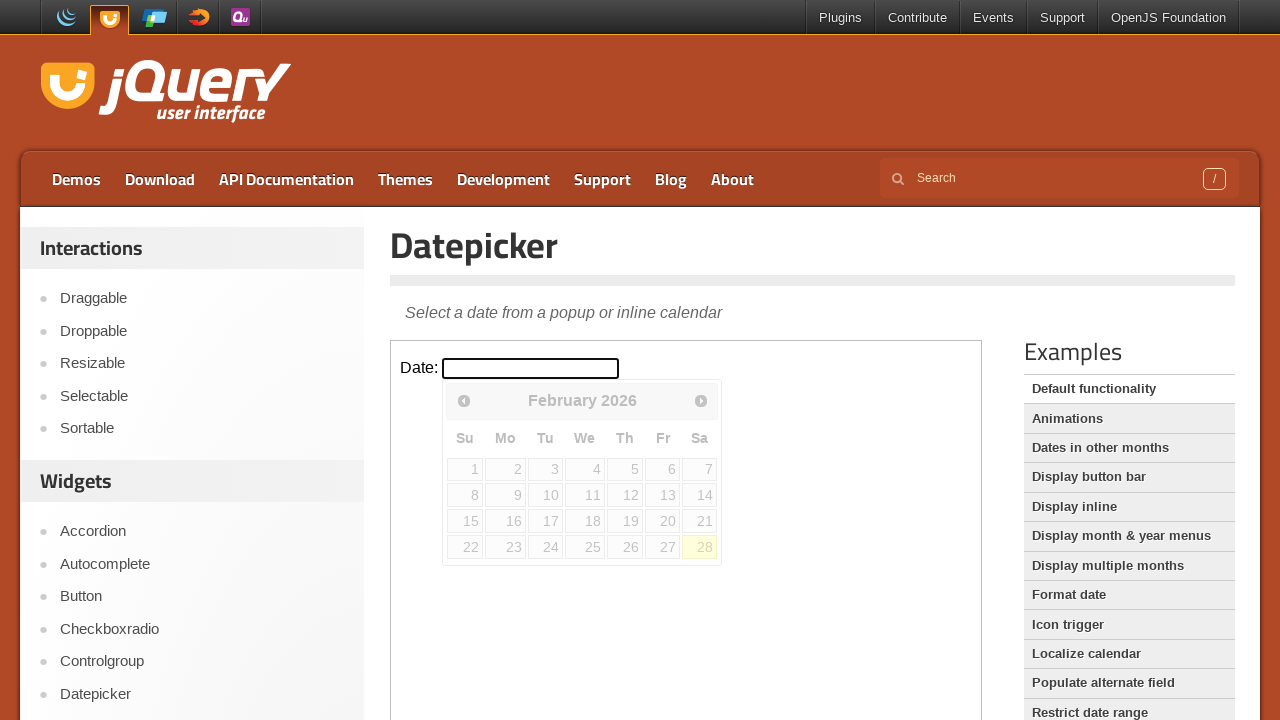

Clicked the Draggable link to navigate to the draggable demo page at (202, 299) on a:text('Draggable')
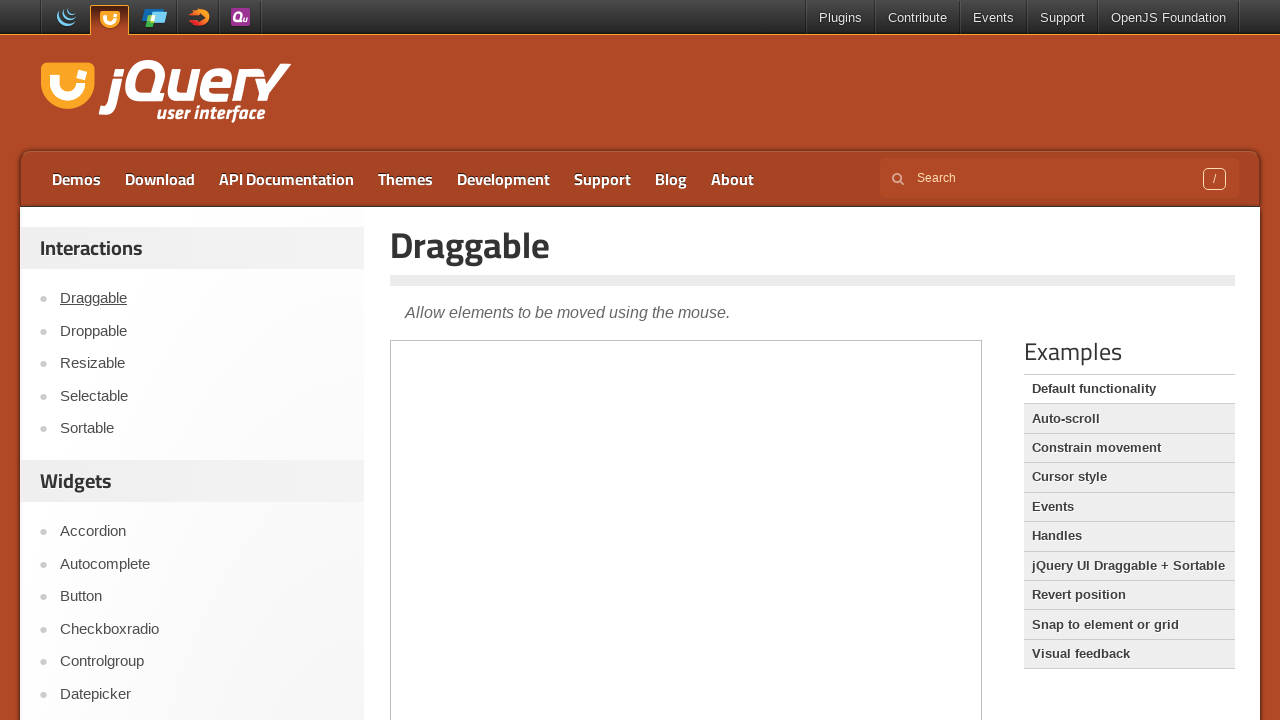

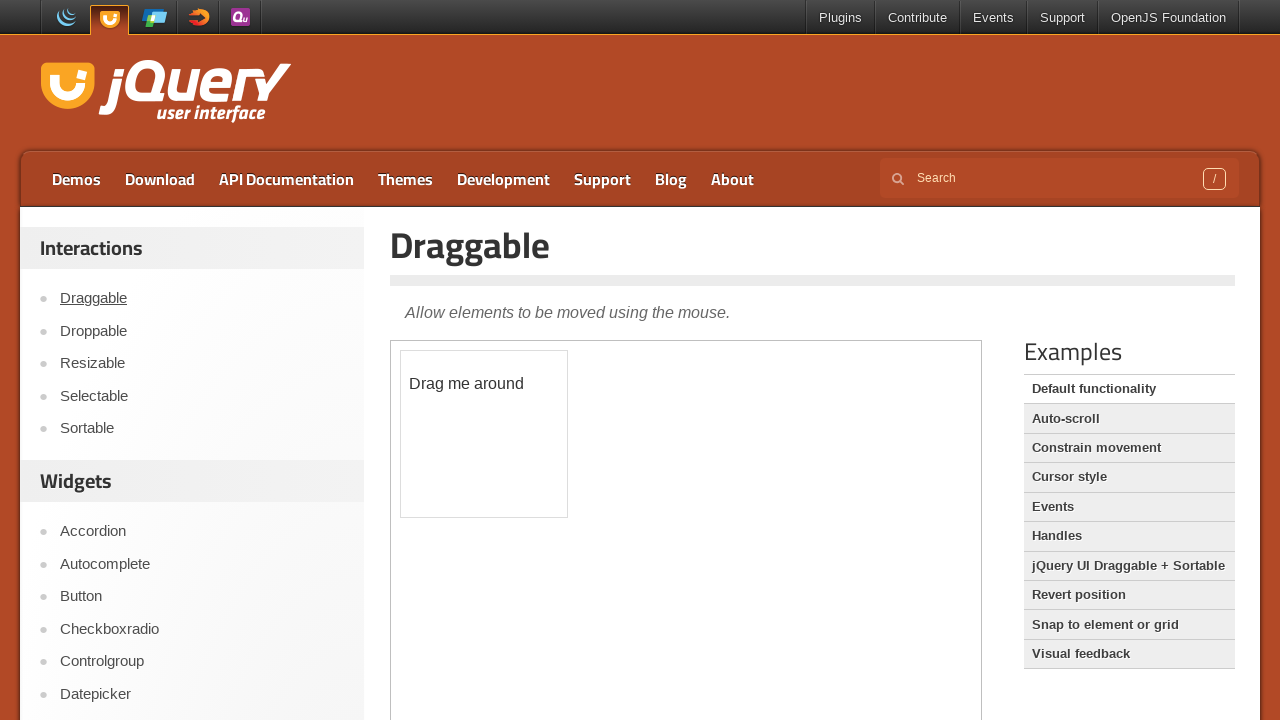